Tests that edits are saved when the input loses focus (blur event)

Starting URL: https://demo.playwright.dev/todomvc

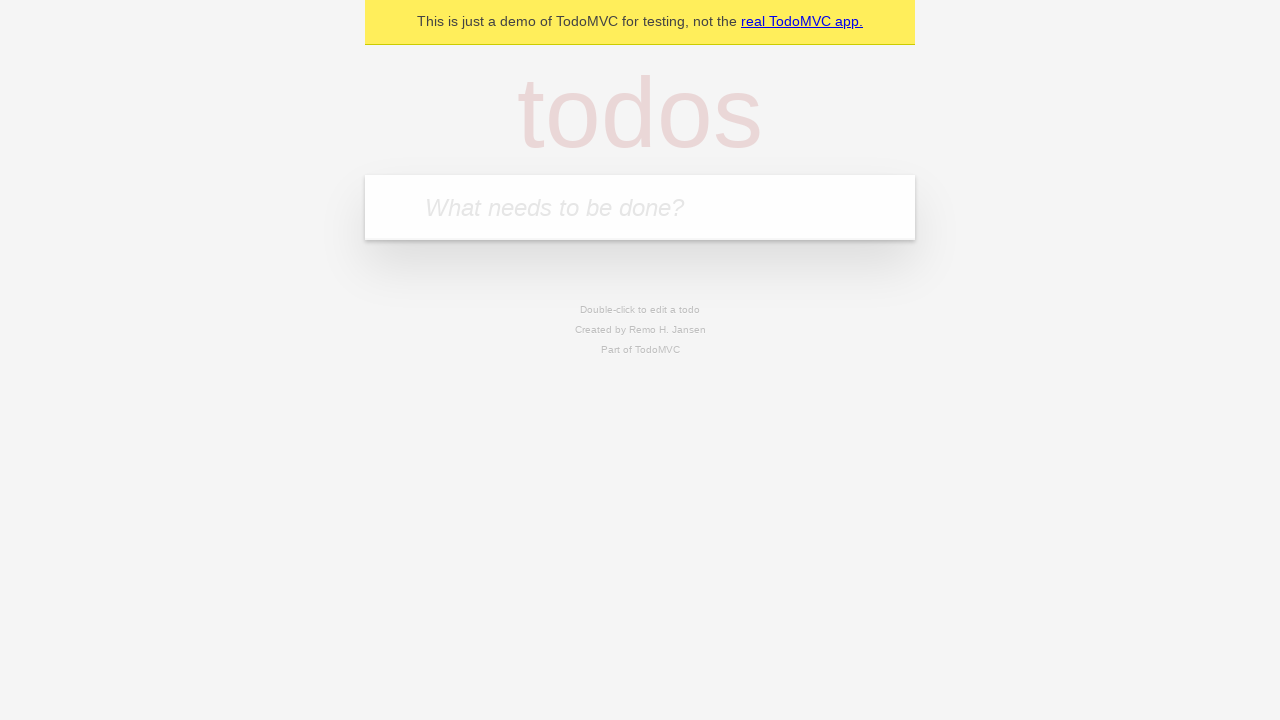

Filled todo input with 'buy some cheese' on internal:attr=[placeholder="What needs to be done?"i]
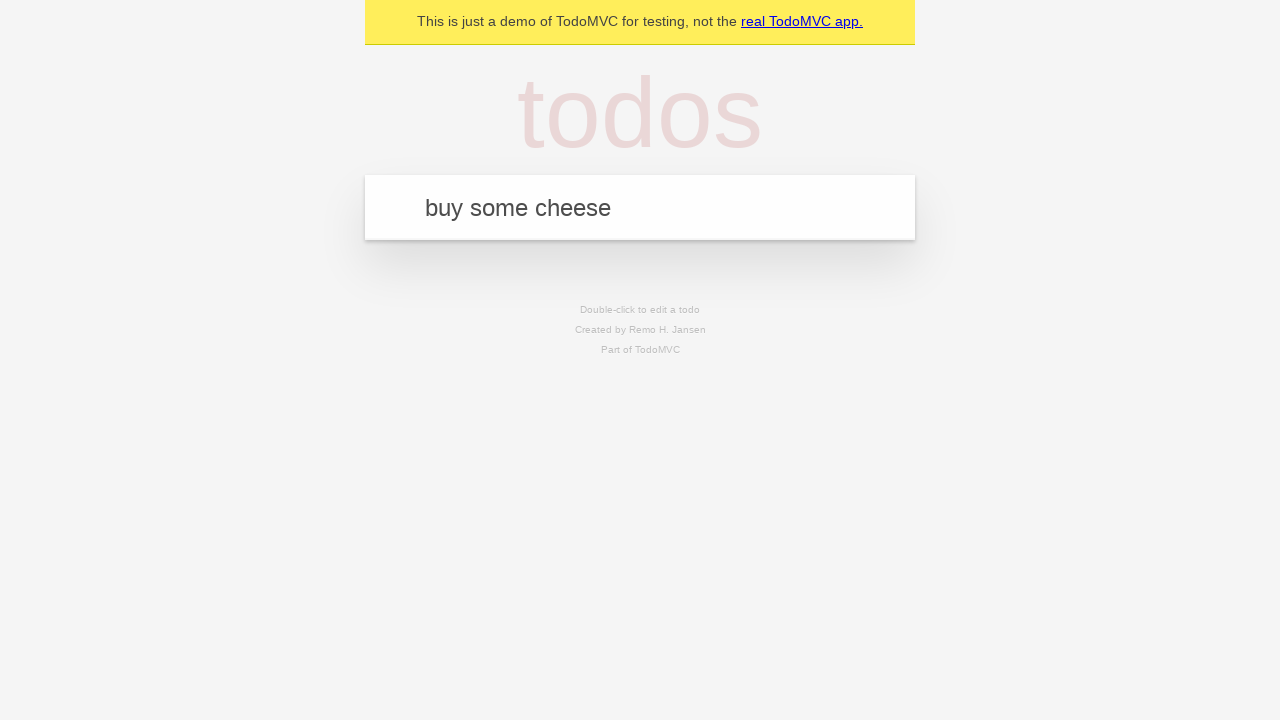

Pressed Enter to create first todo on internal:attr=[placeholder="What needs to be done?"i]
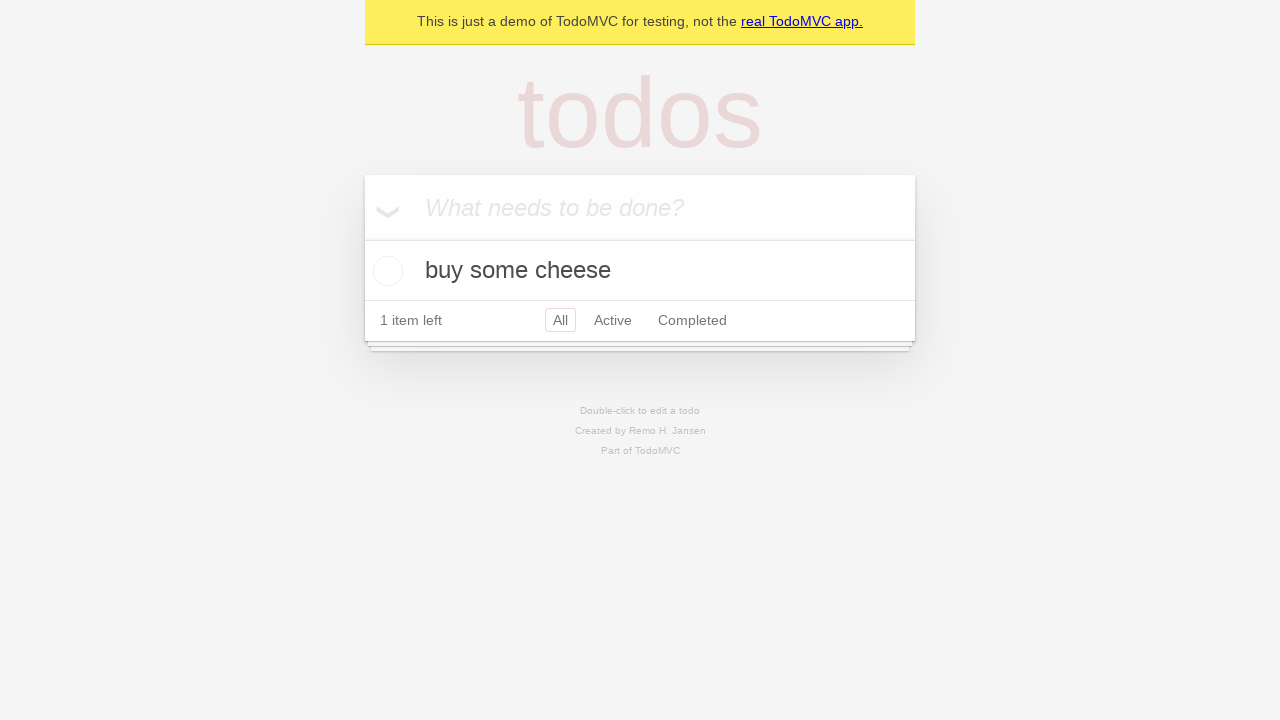

Filled todo input with 'feed the cat' on internal:attr=[placeholder="What needs to be done?"i]
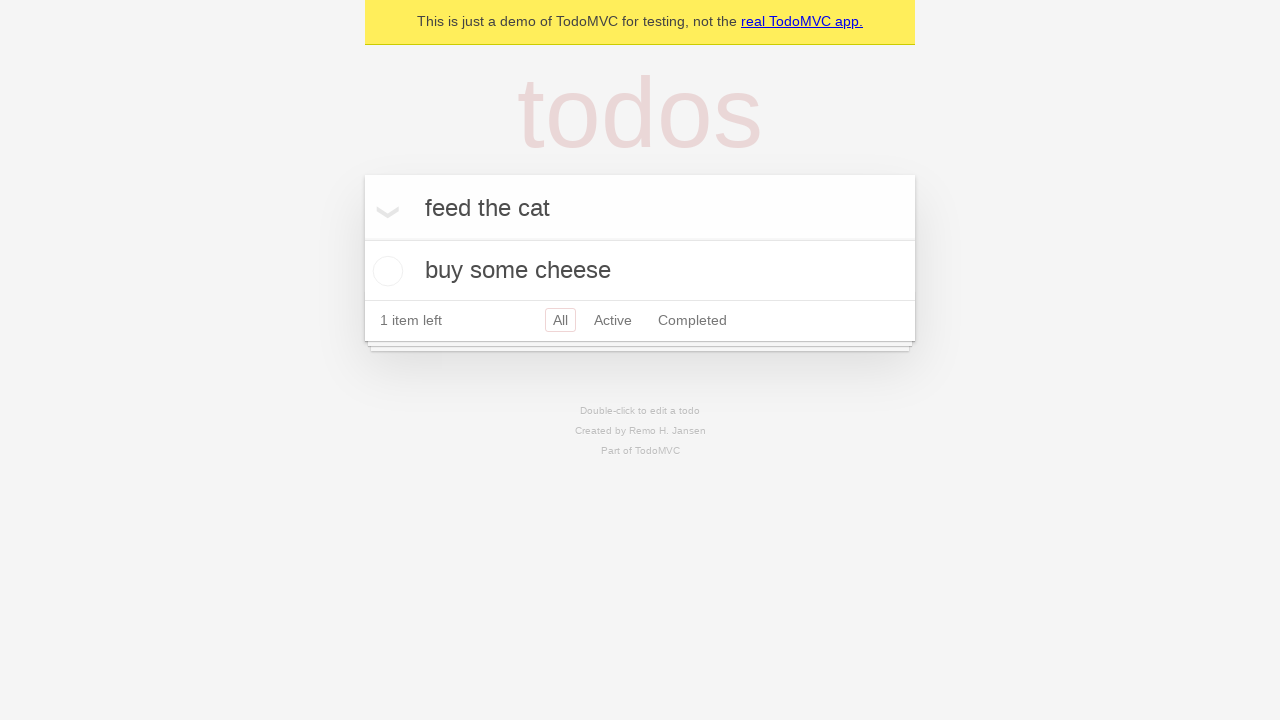

Pressed Enter to create second todo on internal:attr=[placeholder="What needs to be done?"i]
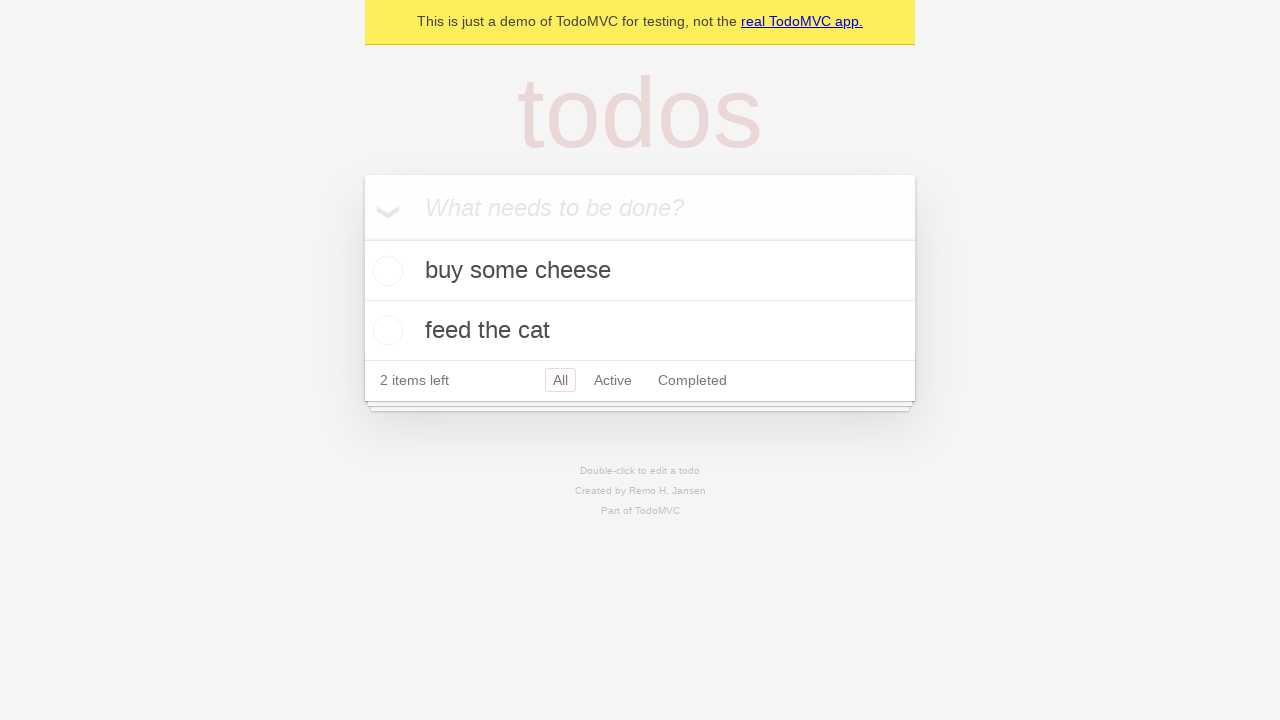

Filled todo input with 'book a doctors appointment' on internal:attr=[placeholder="What needs to be done?"i]
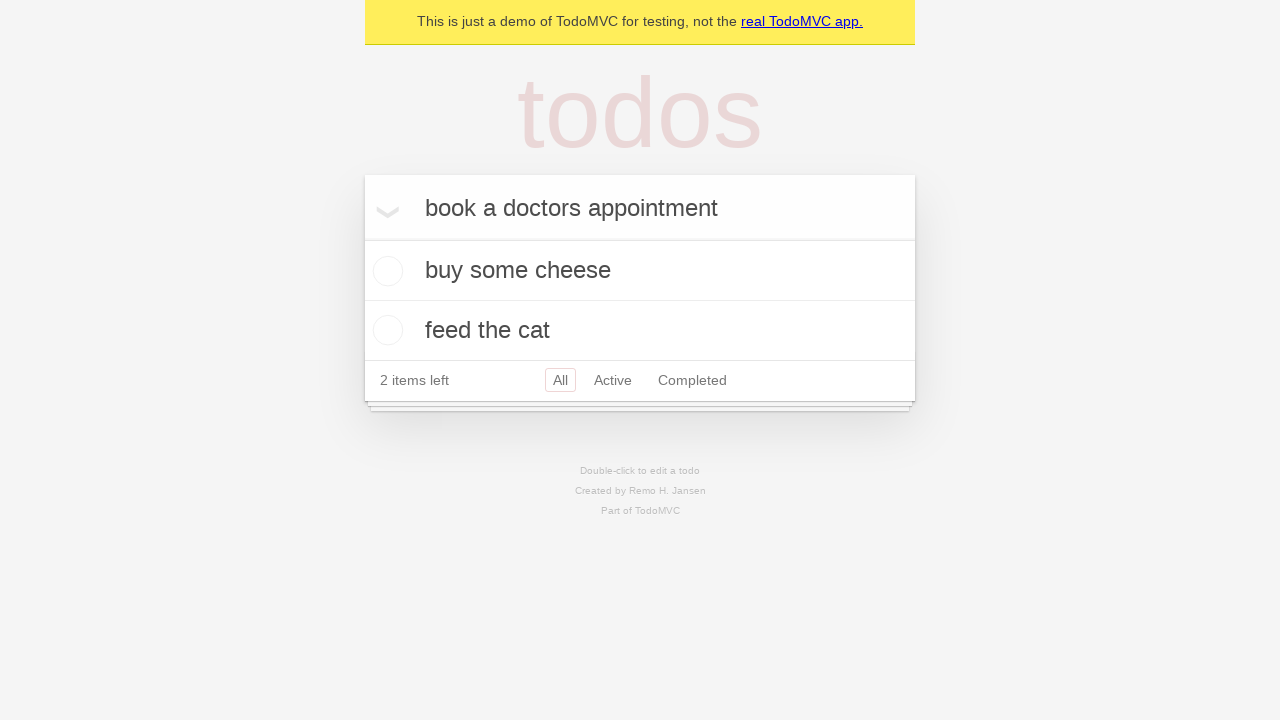

Pressed Enter to create third todo on internal:attr=[placeholder="What needs to be done?"i]
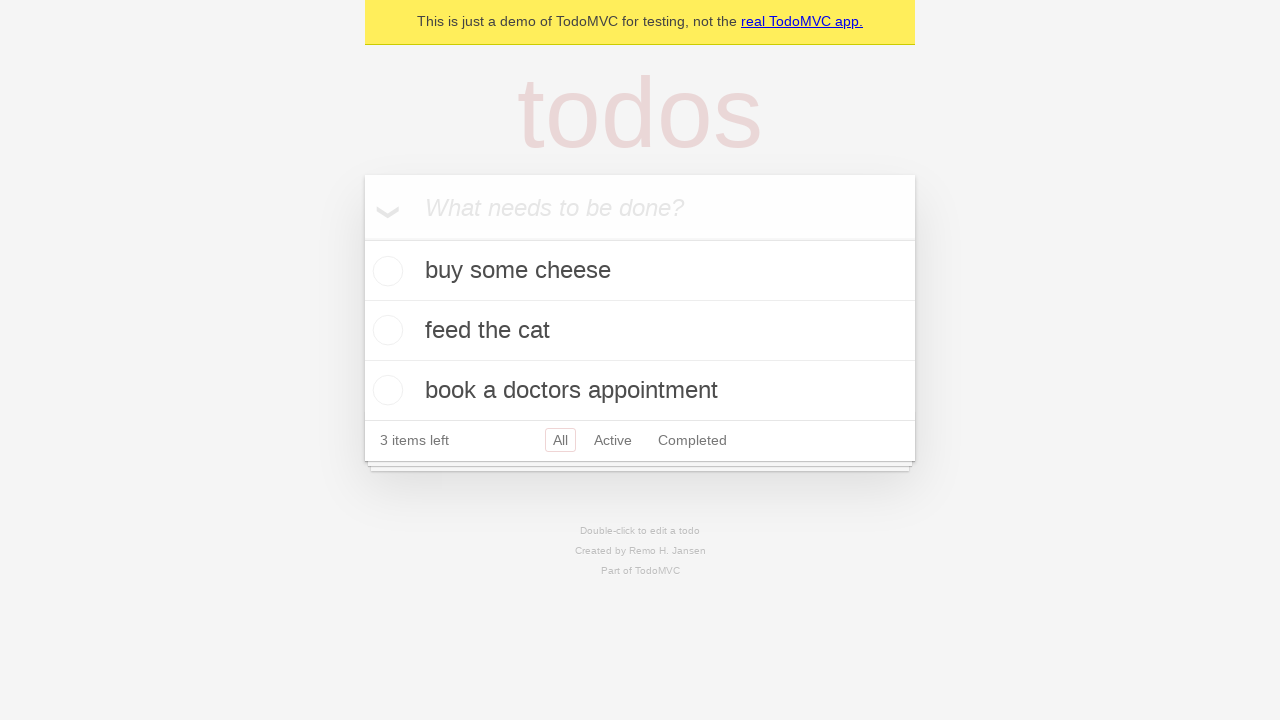

Double-clicked second todo item to enter edit mode at (640, 331) on internal:testid=[data-testid="todo-item"s] >> nth=1
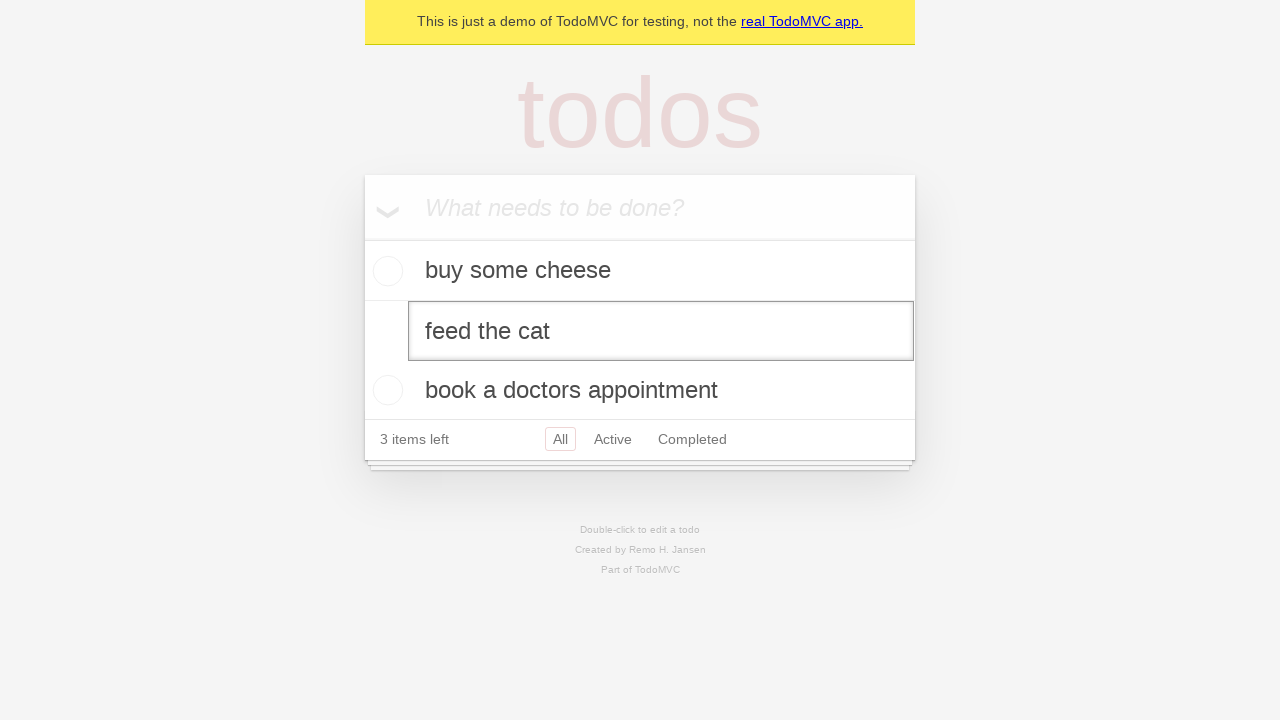

Filled edit textbox with 'buy some sausages' on internal:testid=[data-testid="todo-item"s] >> nth=1 >> internal:role=textbox[nam
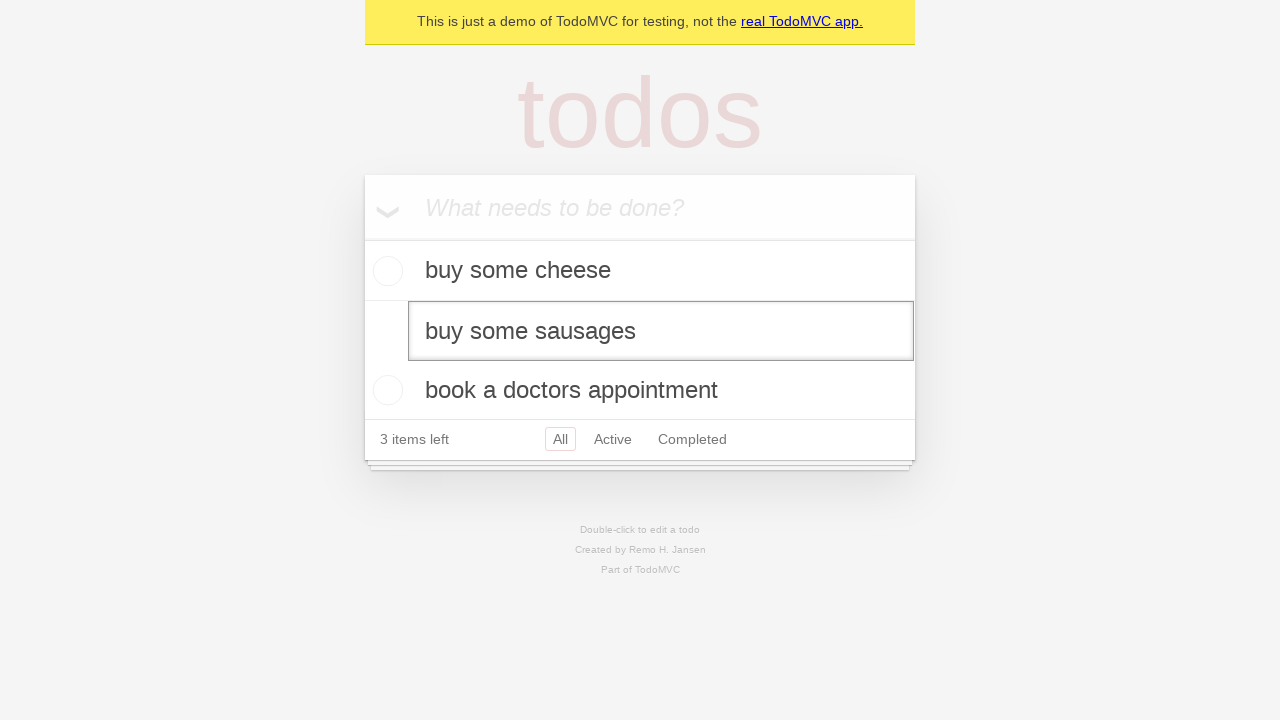

Triggered blur event on edit textbox to save changes
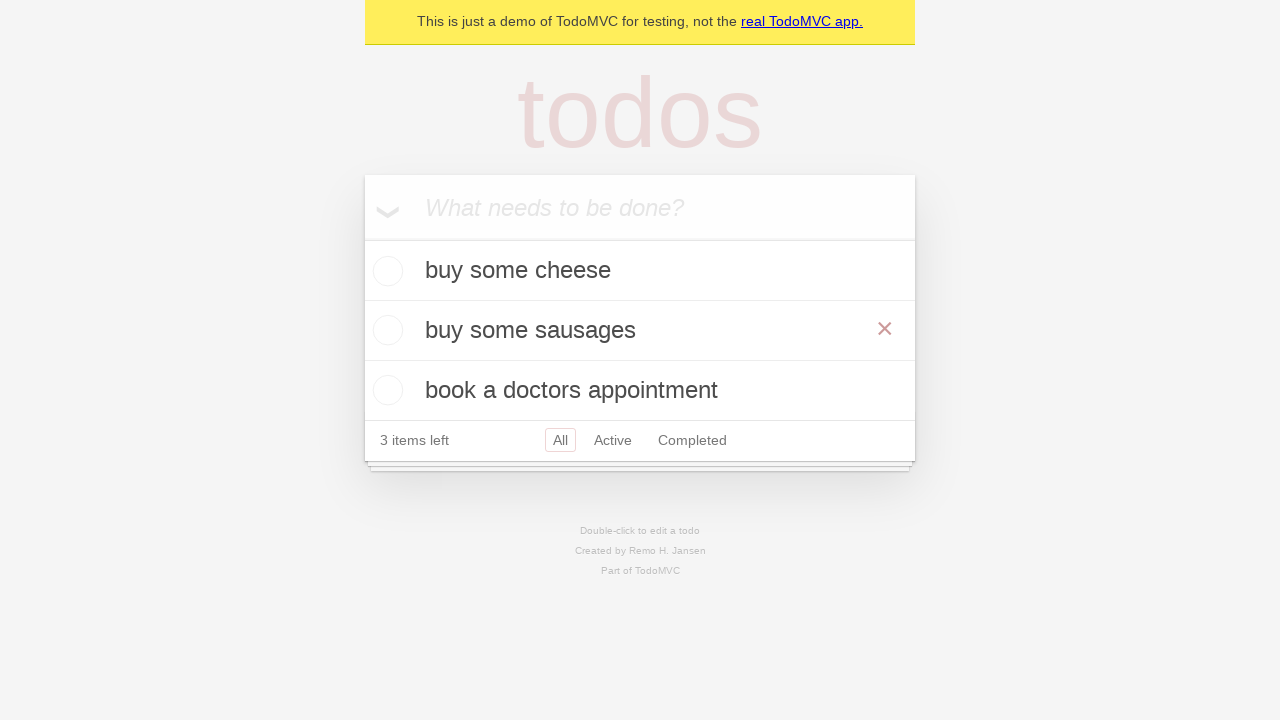

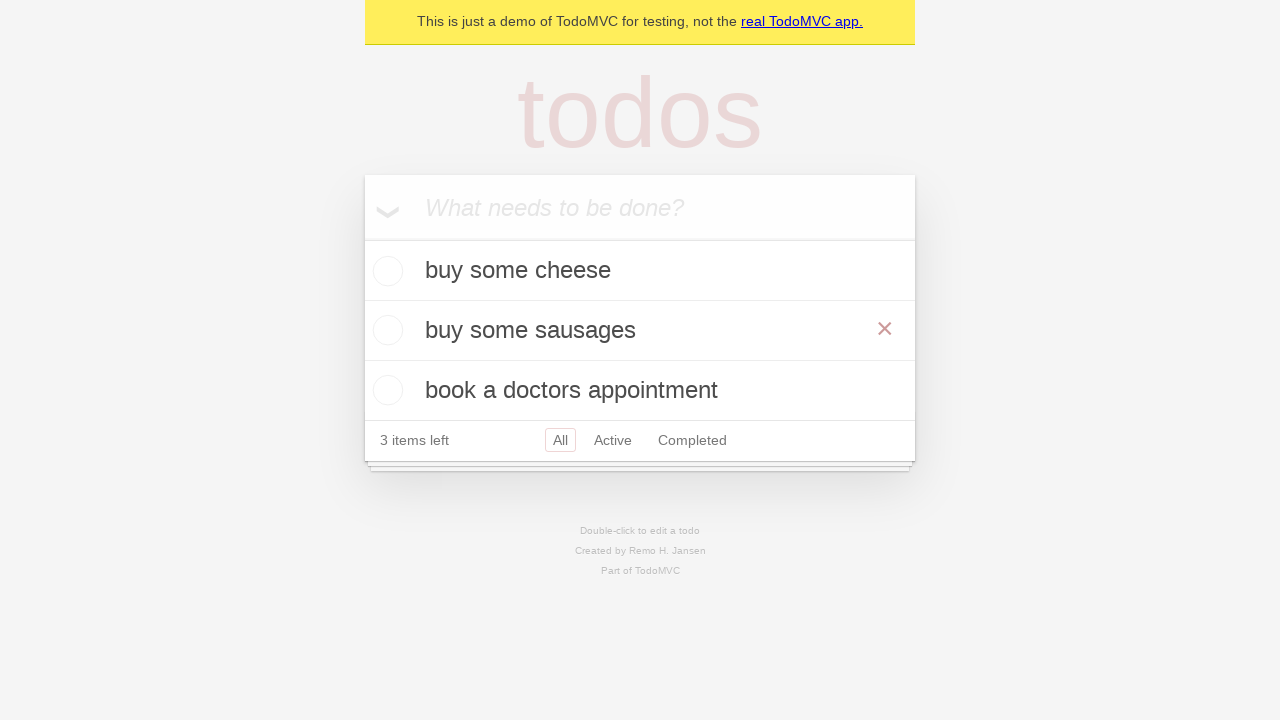